Validates Rich Results for Time.com Author Page by entering the URL into Google's Rich Results Test tool and waiting for validation results

Starting URL: https://search.google.com/test/rich-results

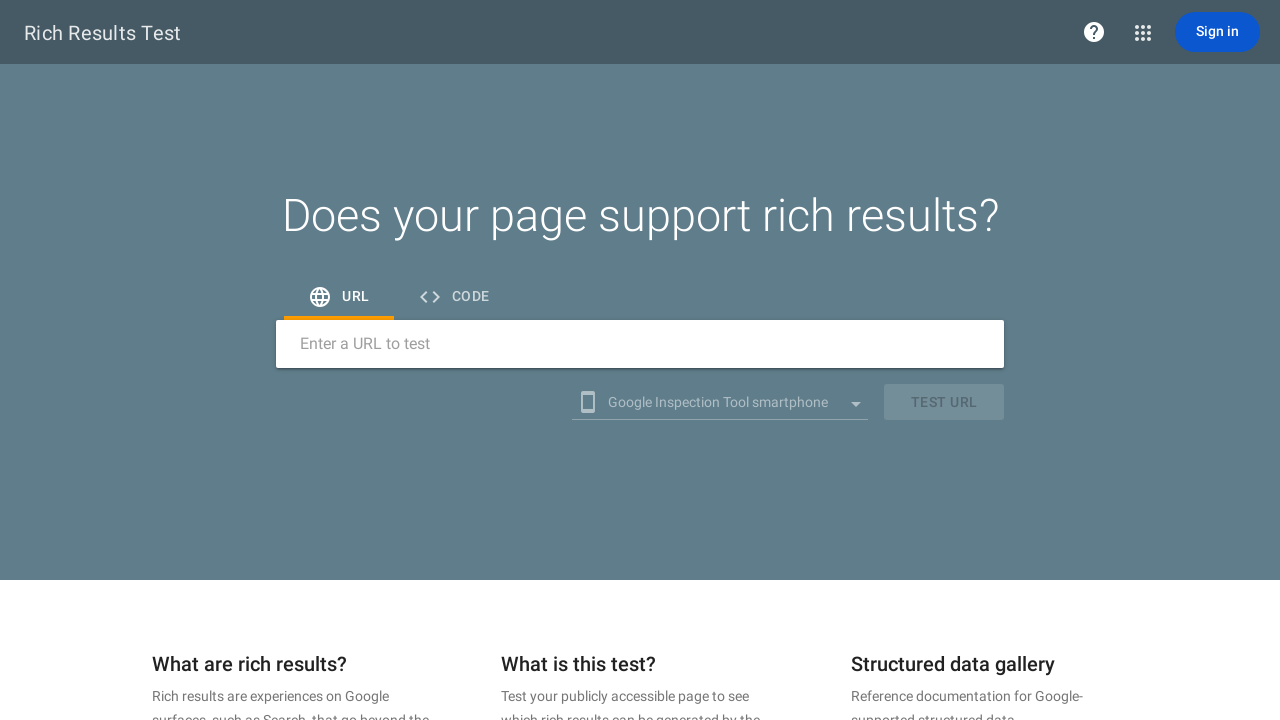

Located URL input field for Rich Results Test tool
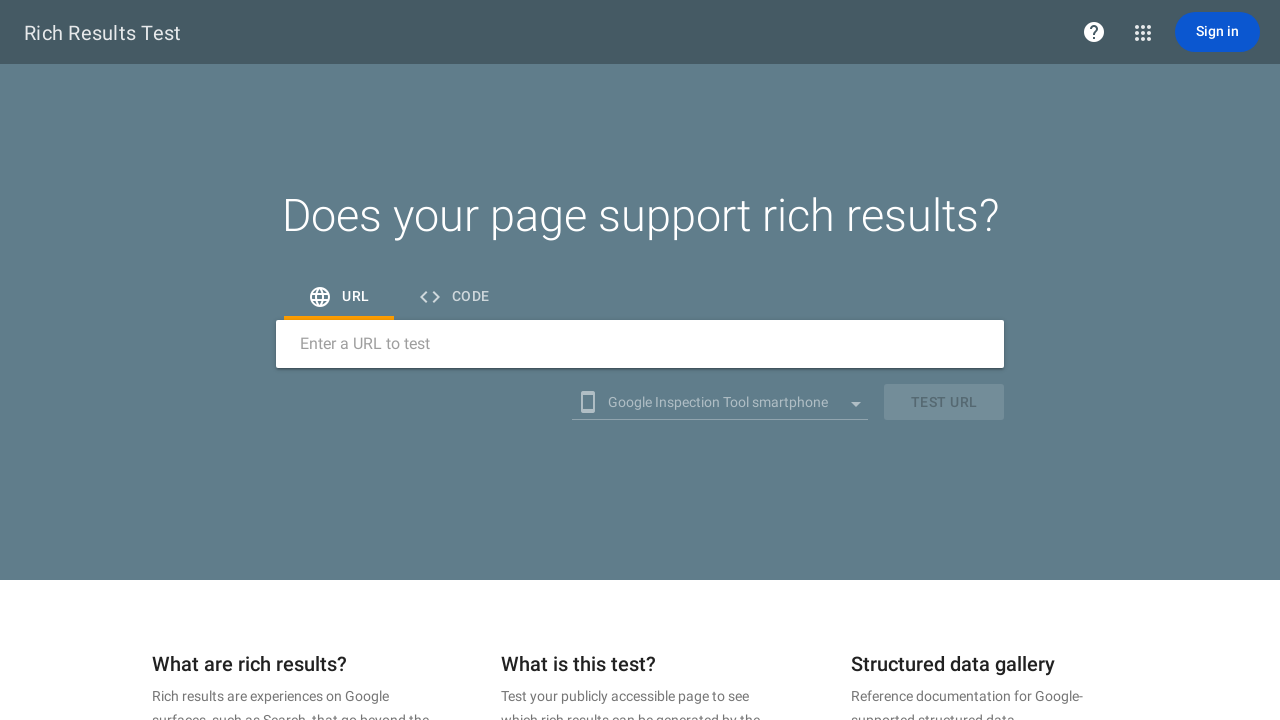

Cleared URL input field on internal:label="Enter a URL to test"i
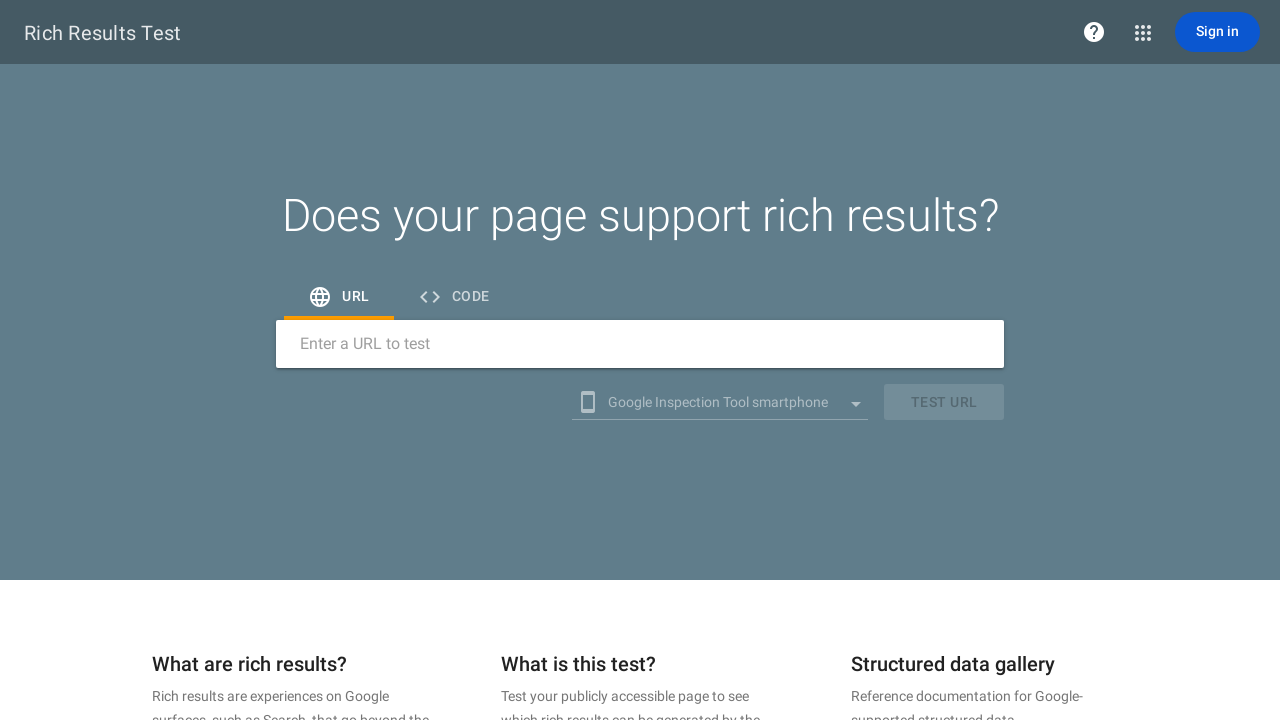

Filled URL input with Time.com Author Page URL on internal:label="Enter a URL to test"i
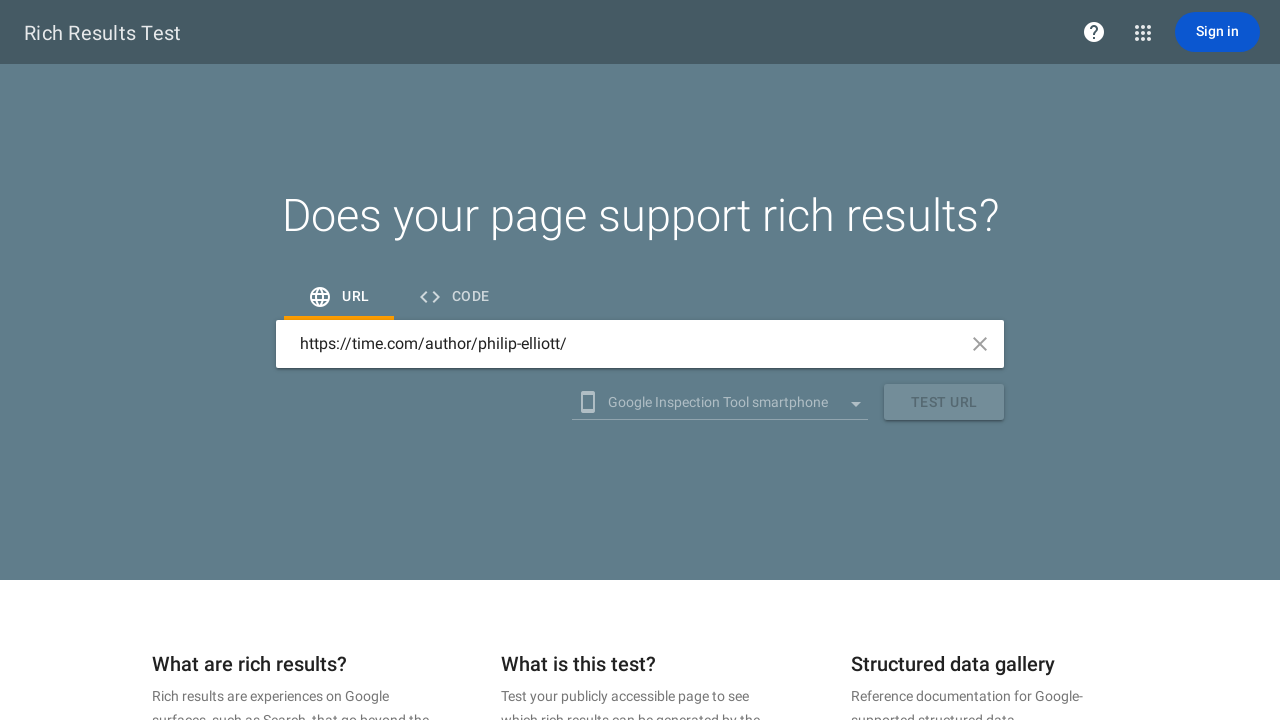

Pressed Escape to dismiss autocomplete
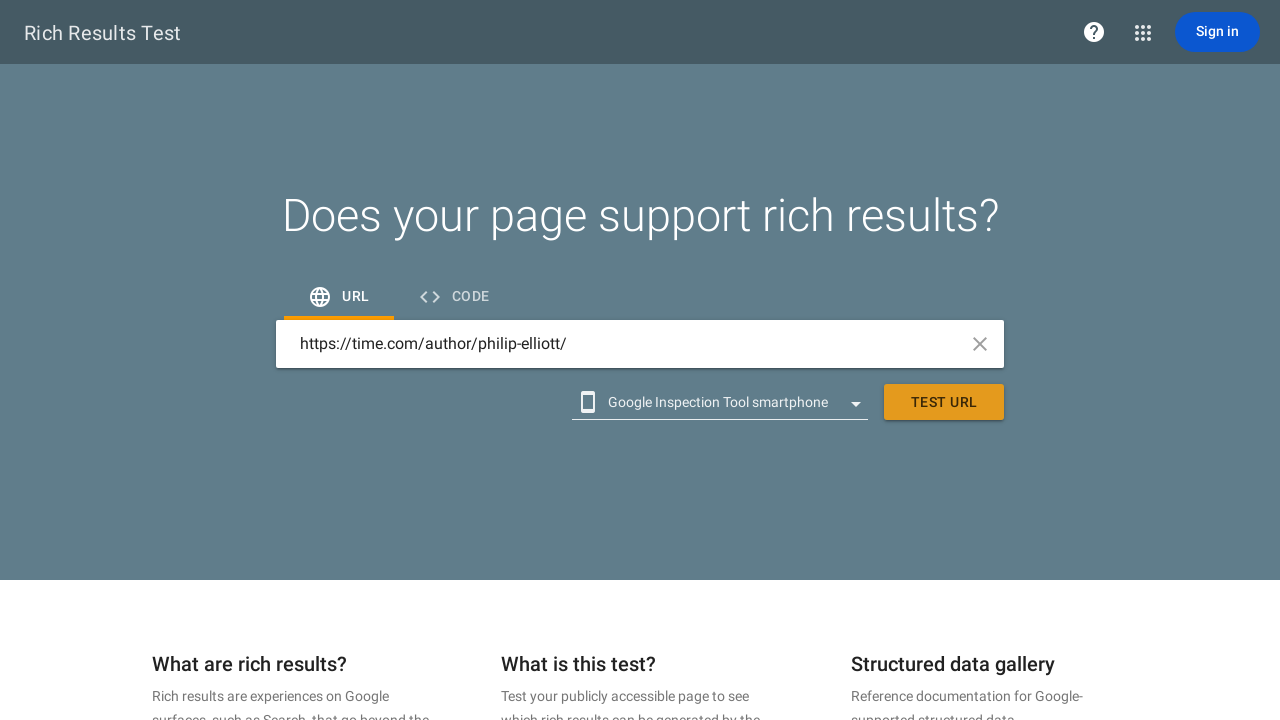

Waited 500ms for UI to settle
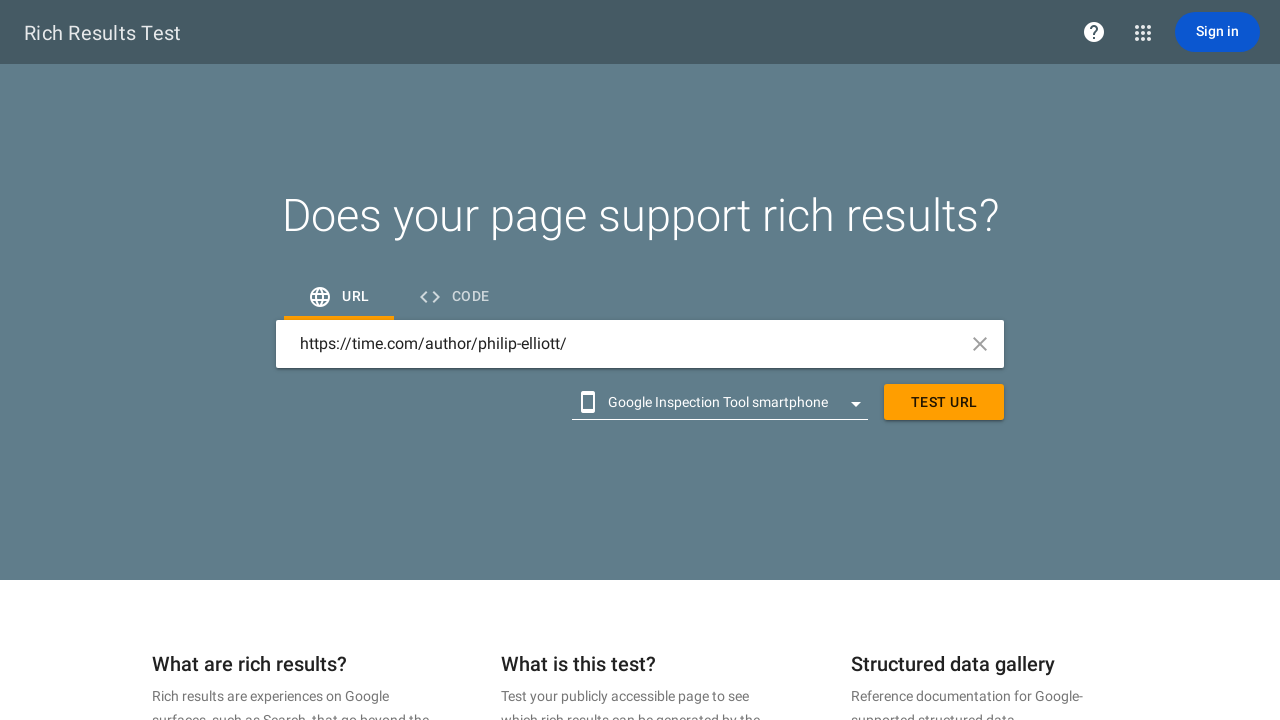

Clicked 'test url' button to start Rich Results validation at (944, 402) on internal:role=button[name="test url"i]
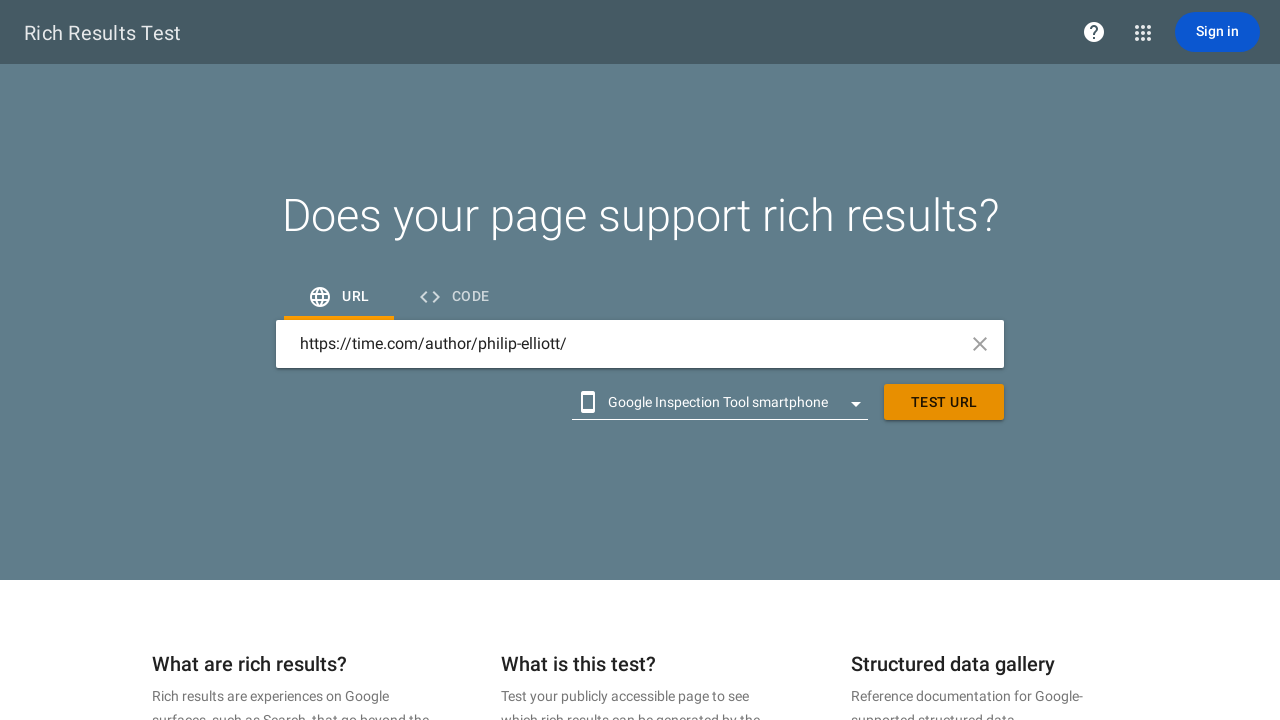

Validation timeout or no valid items detected message found
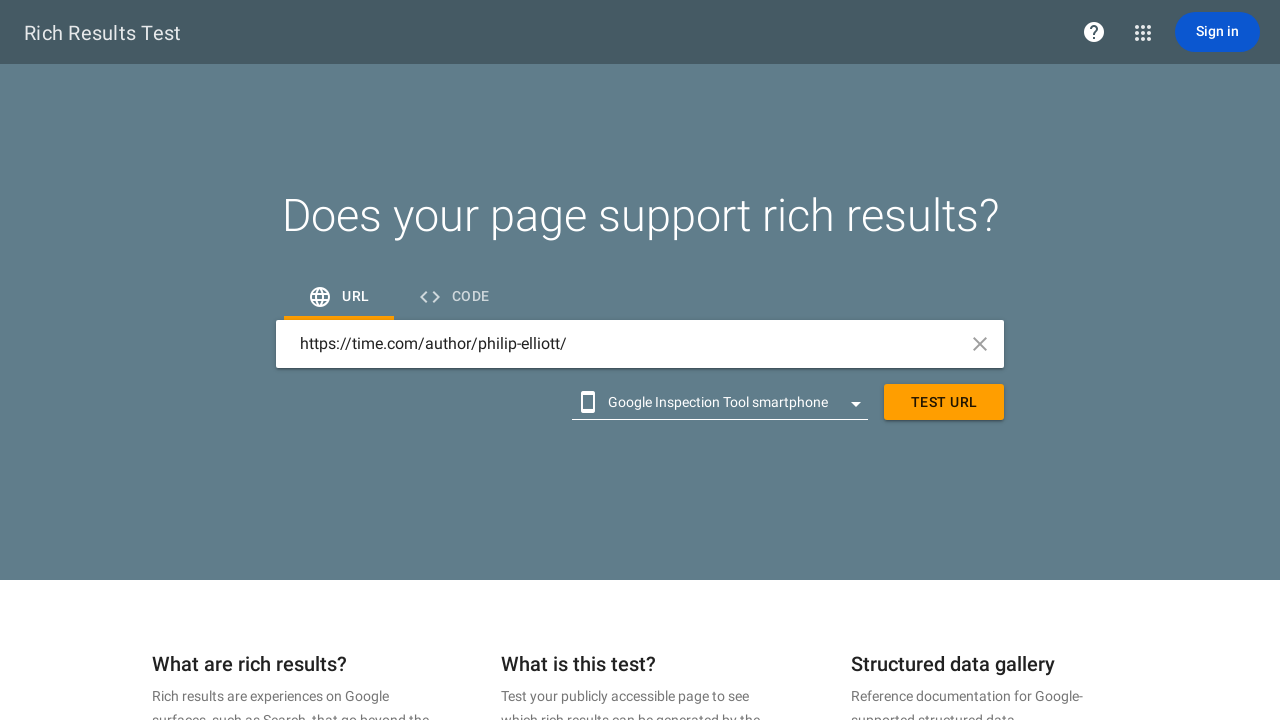

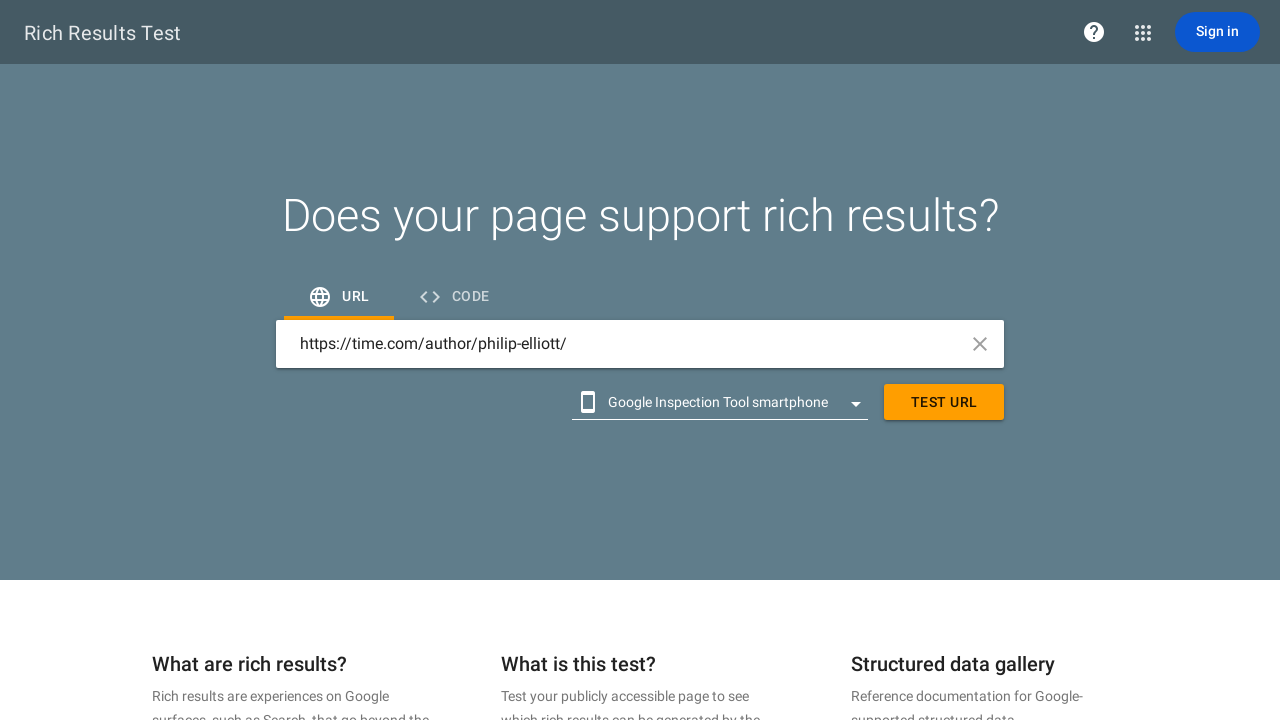